Tests various link functionalities including navigation, broken link detection, finding duplicate links, and counting total links on the page

Starting URL: https://leafground.com/link.xhtml

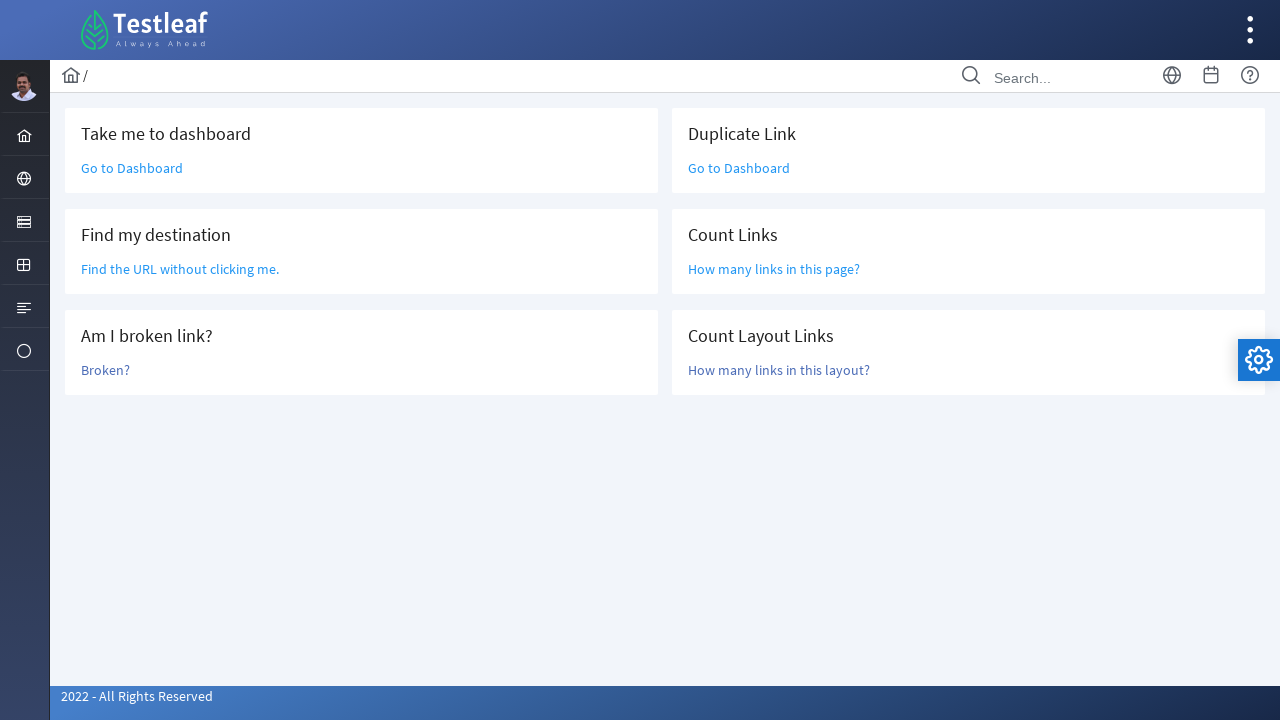

Clicked on Dashboard link to test navigation at (132, 168) on xpath=//div/a[contains(text(),'Dashboard')]
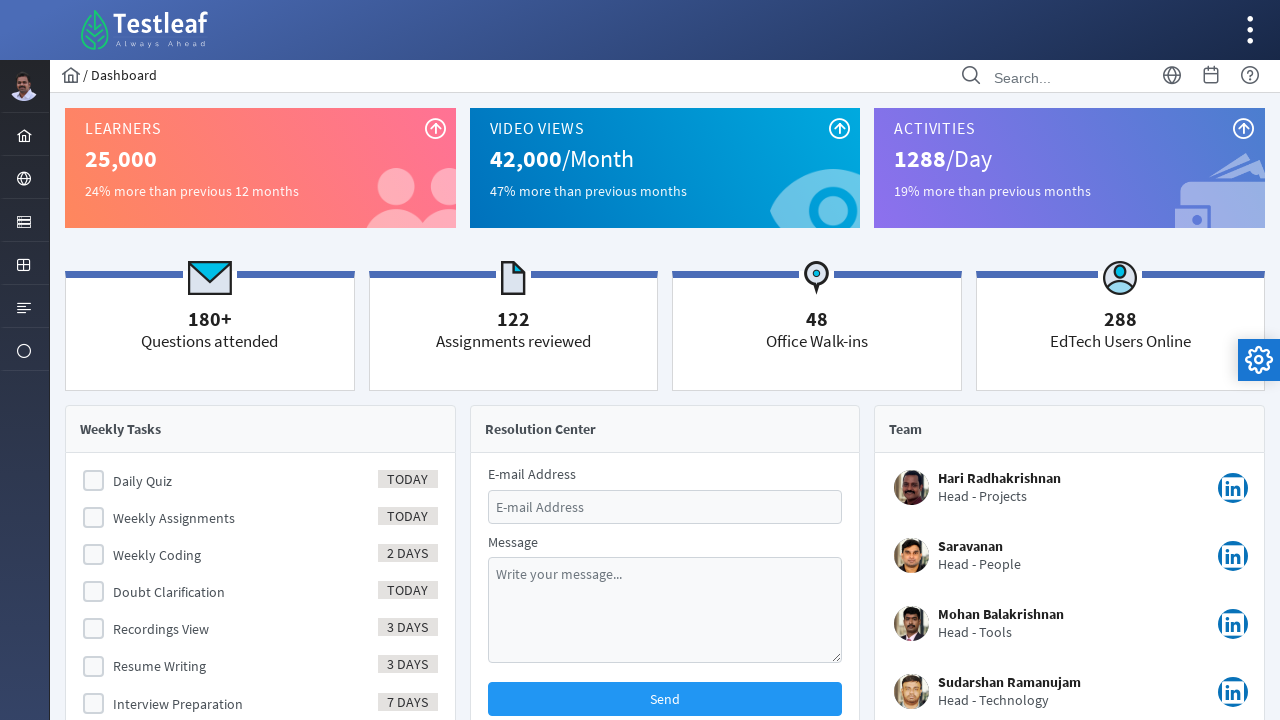

Navigated back to the links page
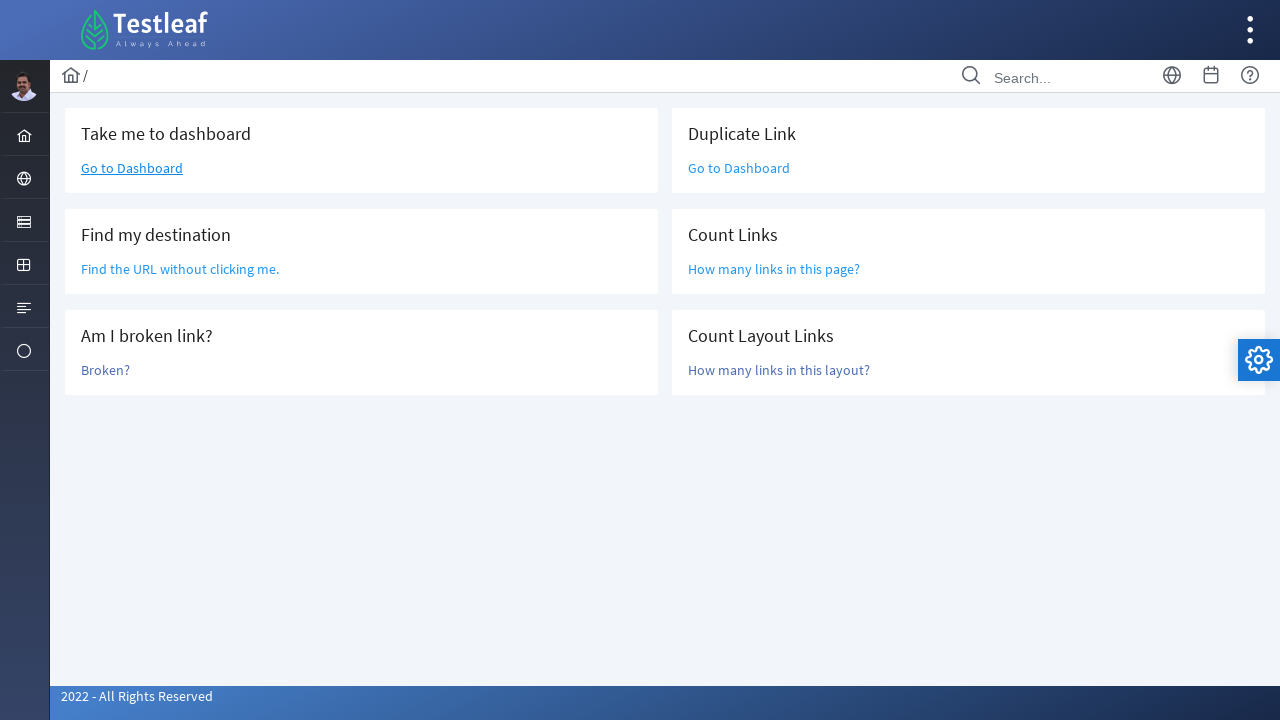

Retrieved destination URL attribute: /grid.xhtml
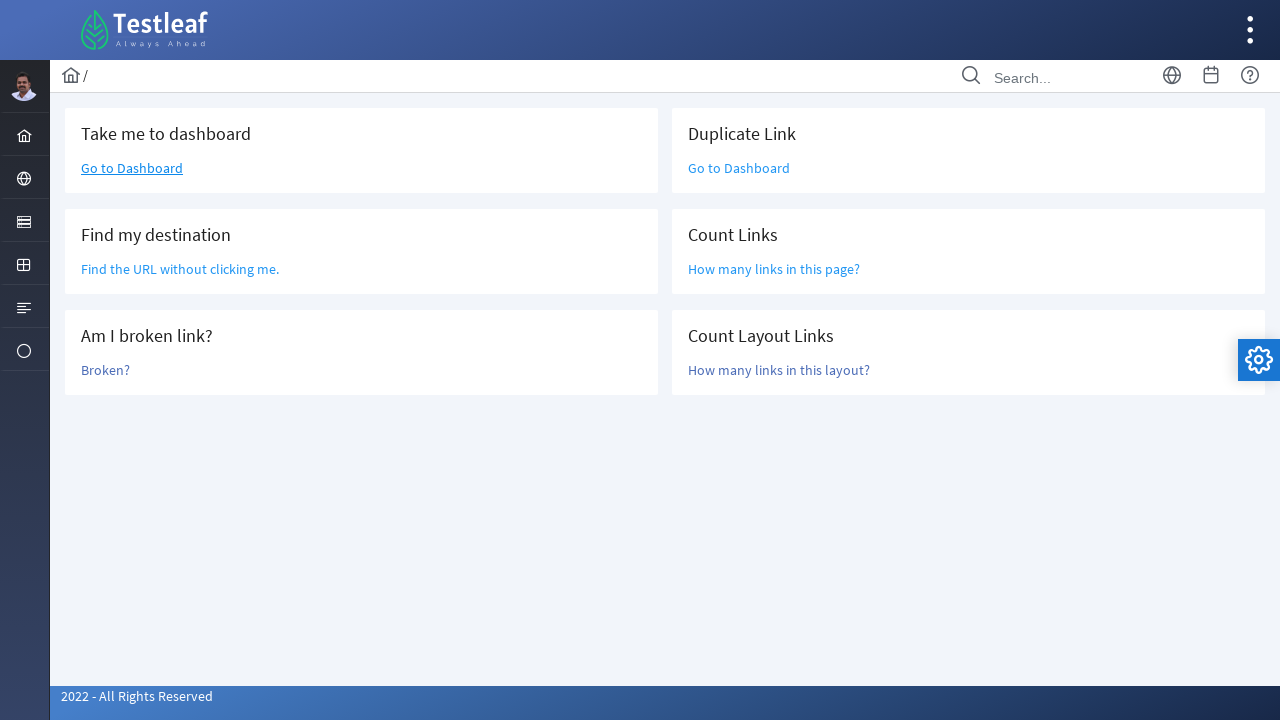

Clicked on broken link to test error handling at (106, 370) on xpath=//h5[text()='Am I broken link?']/following-sibling::div/div/a
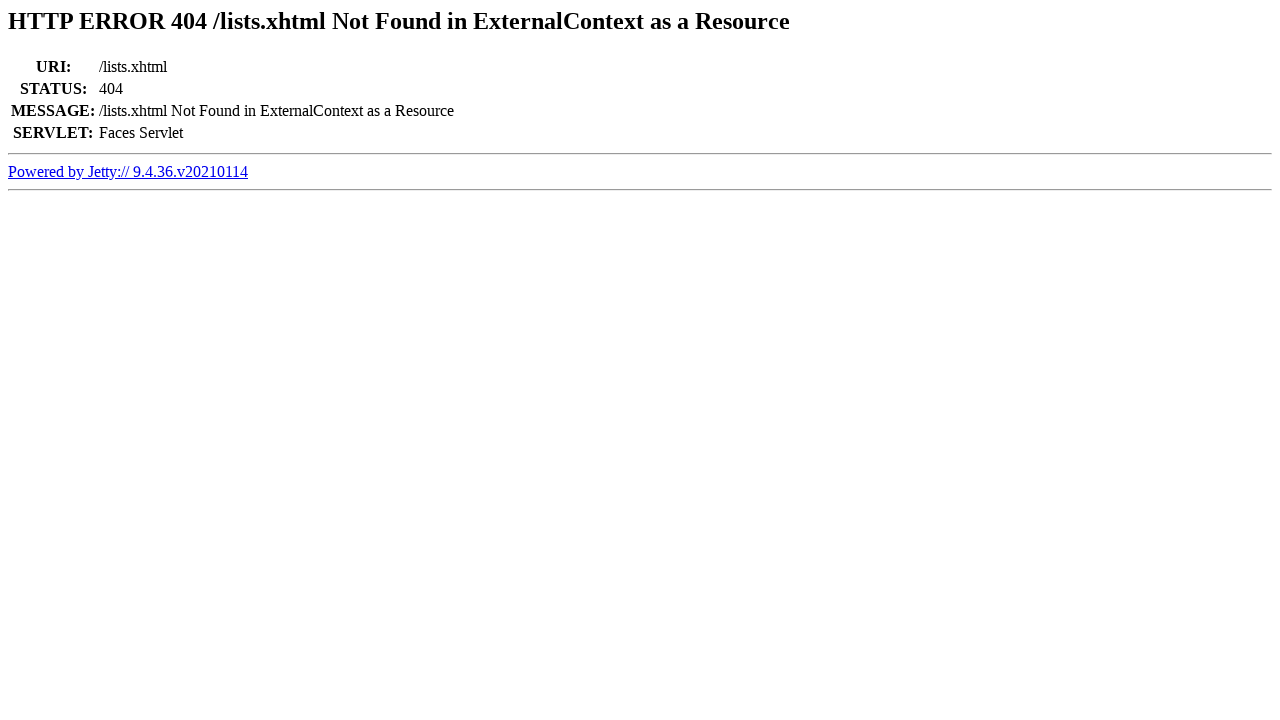

Checked error page content: HTTP ERROR 404 /lists.xhtml Not Found in ExternalContext as a Resource
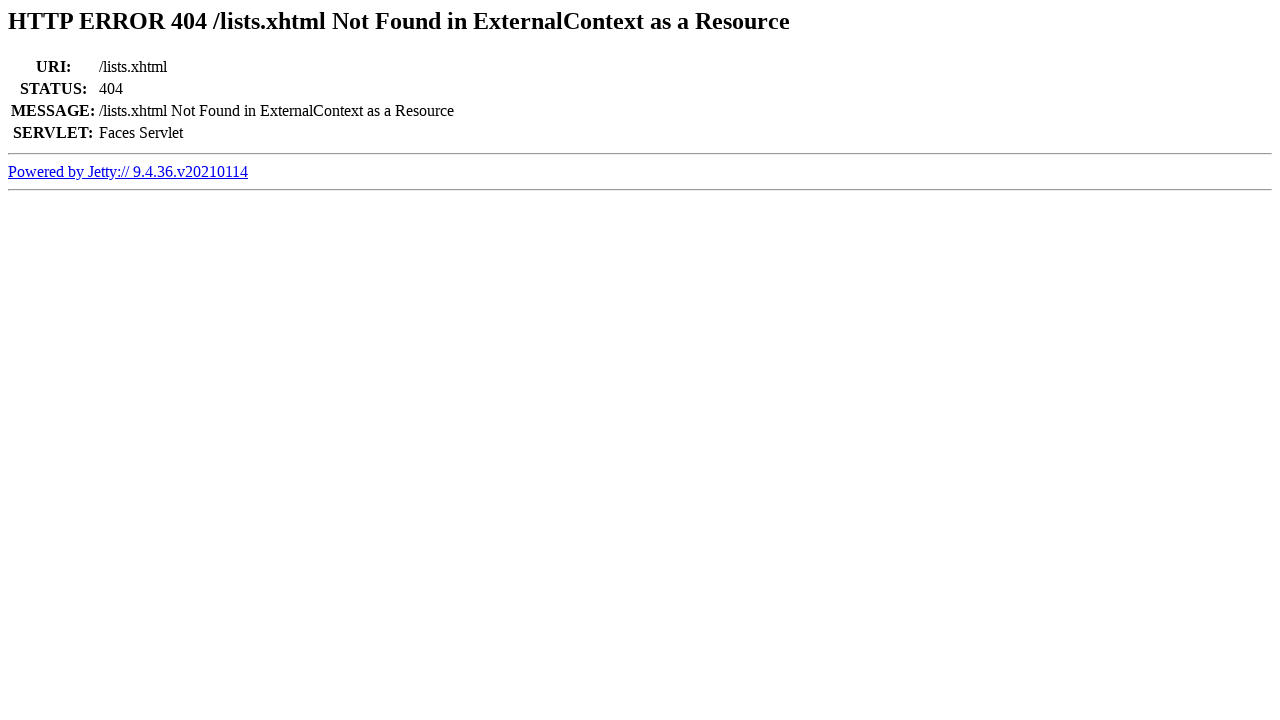

Navigated back to continue testing
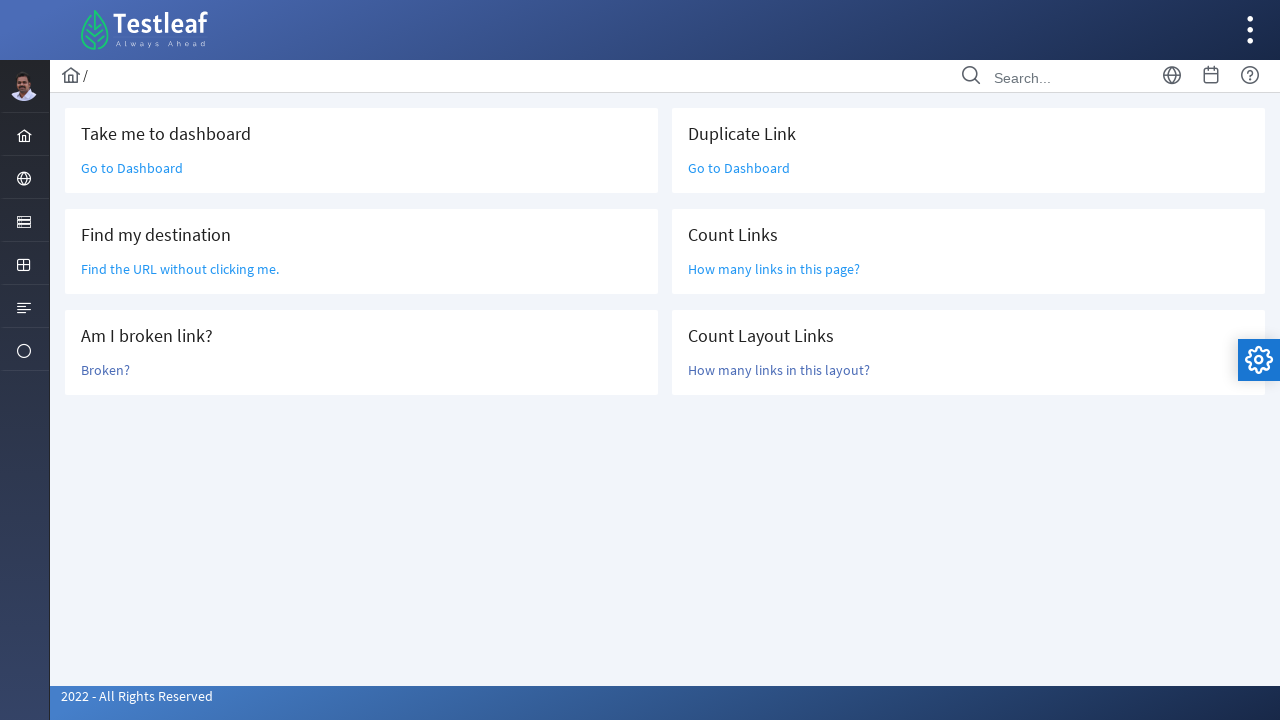

Retrieved all links in main content area: 6 links found
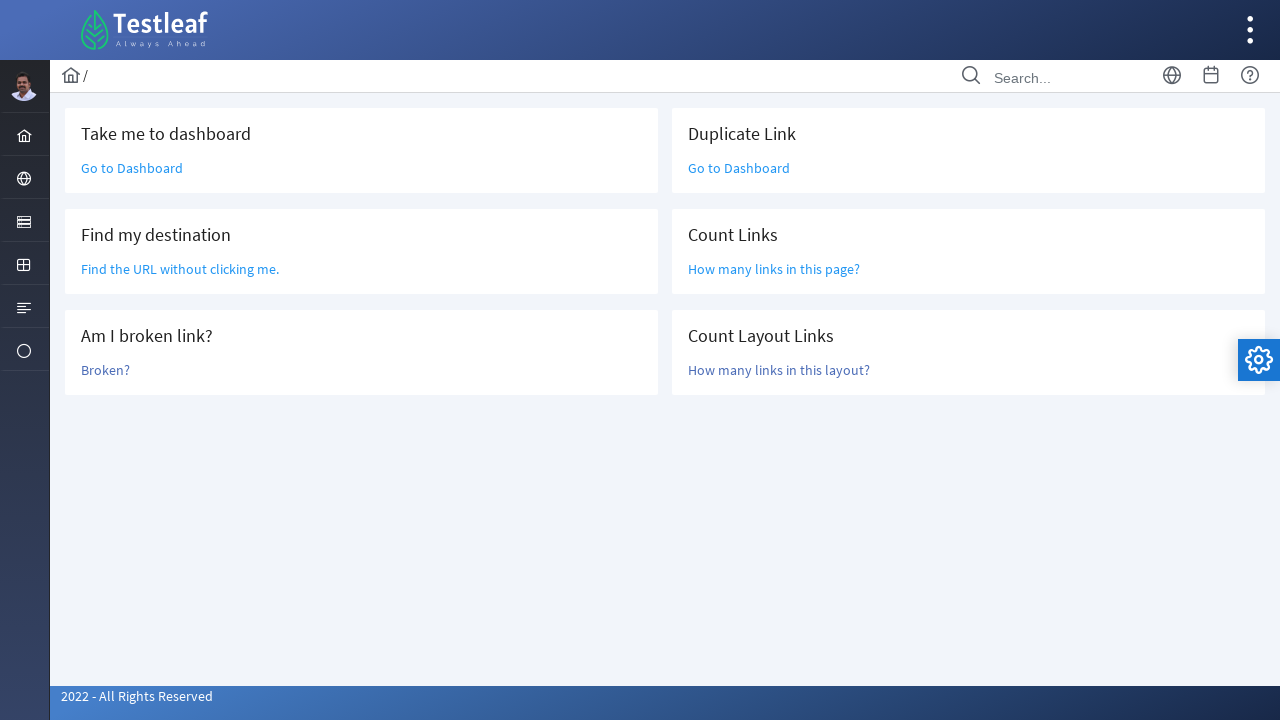

Found duplicate link with href: /dashboard.xhtml
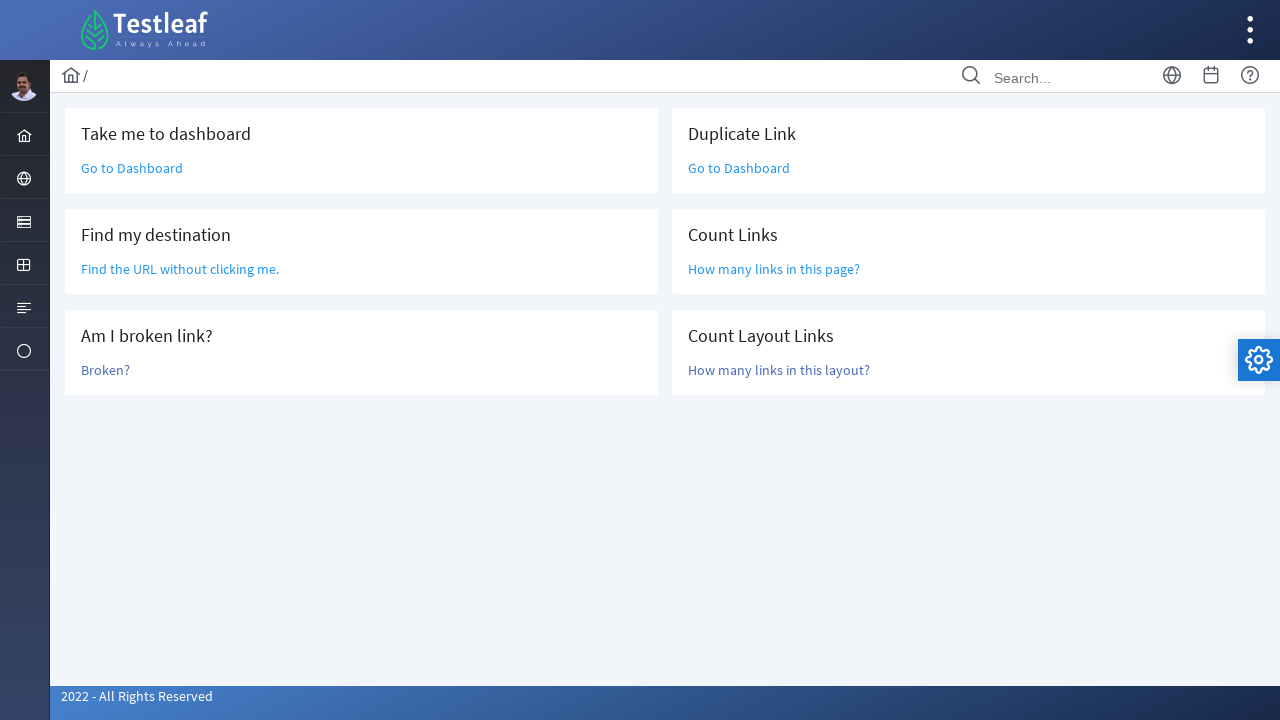

Counted total links on the page: 47
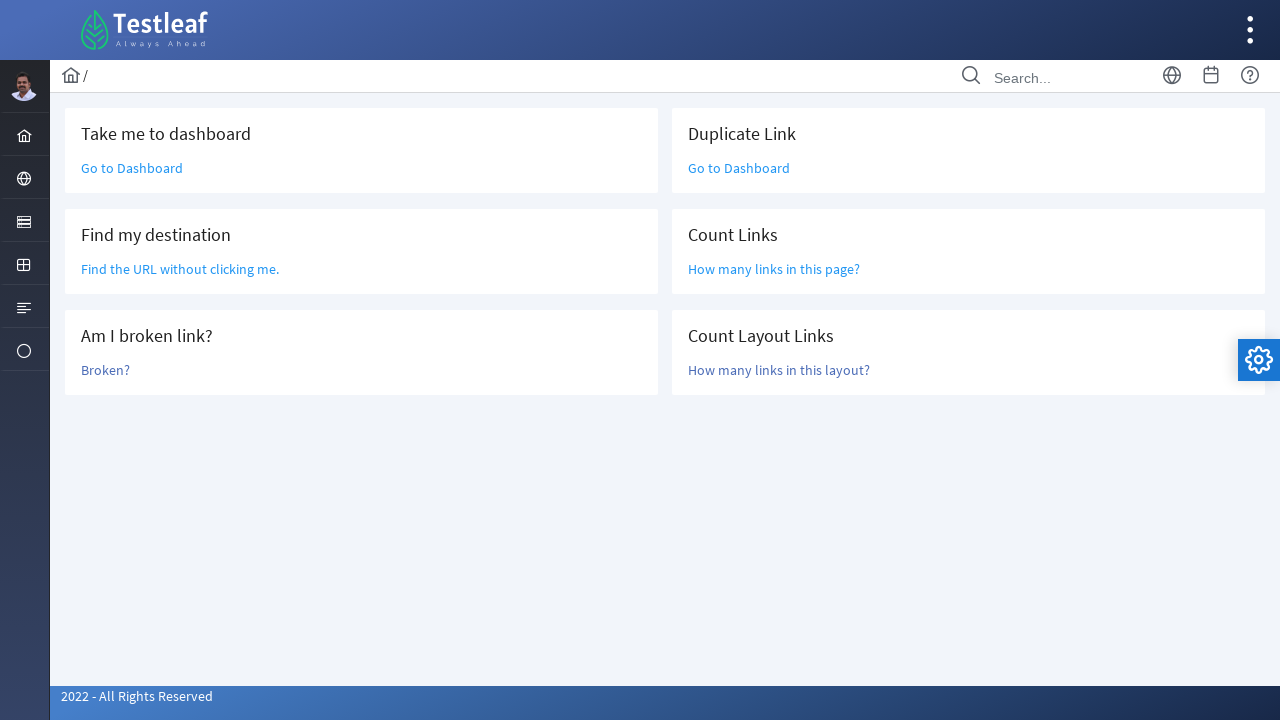

Counted links in layout section: 6
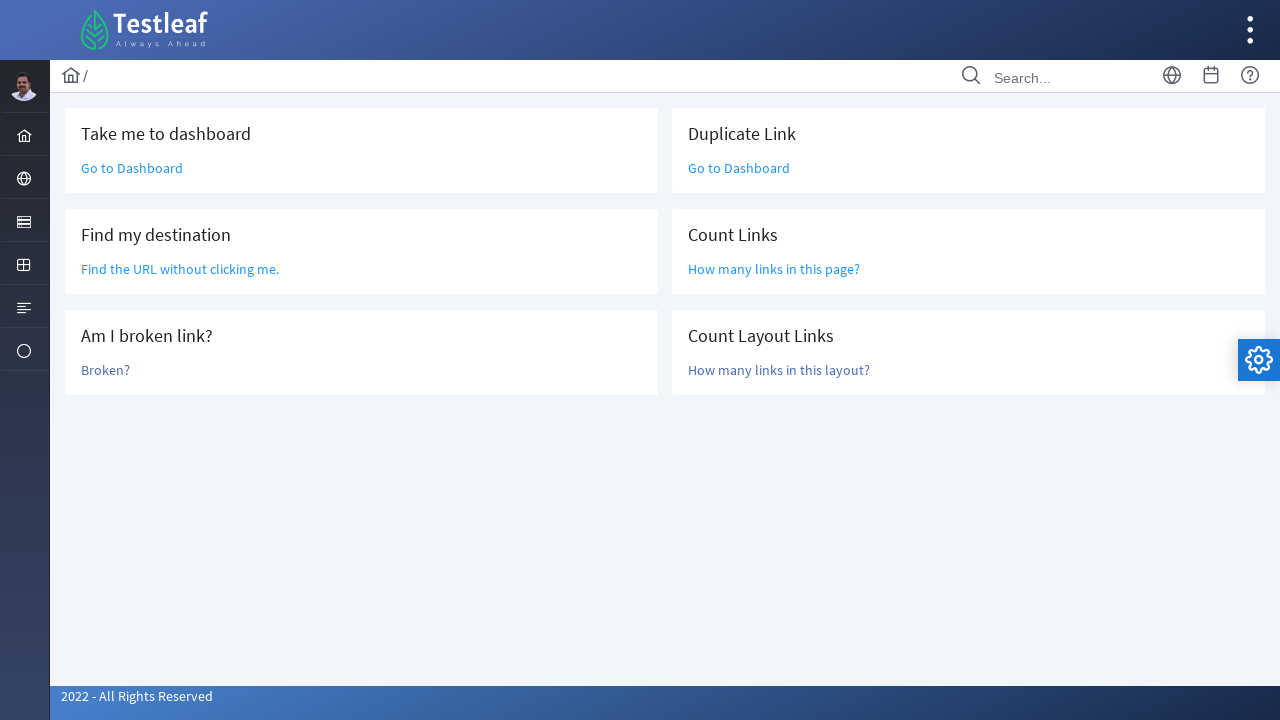

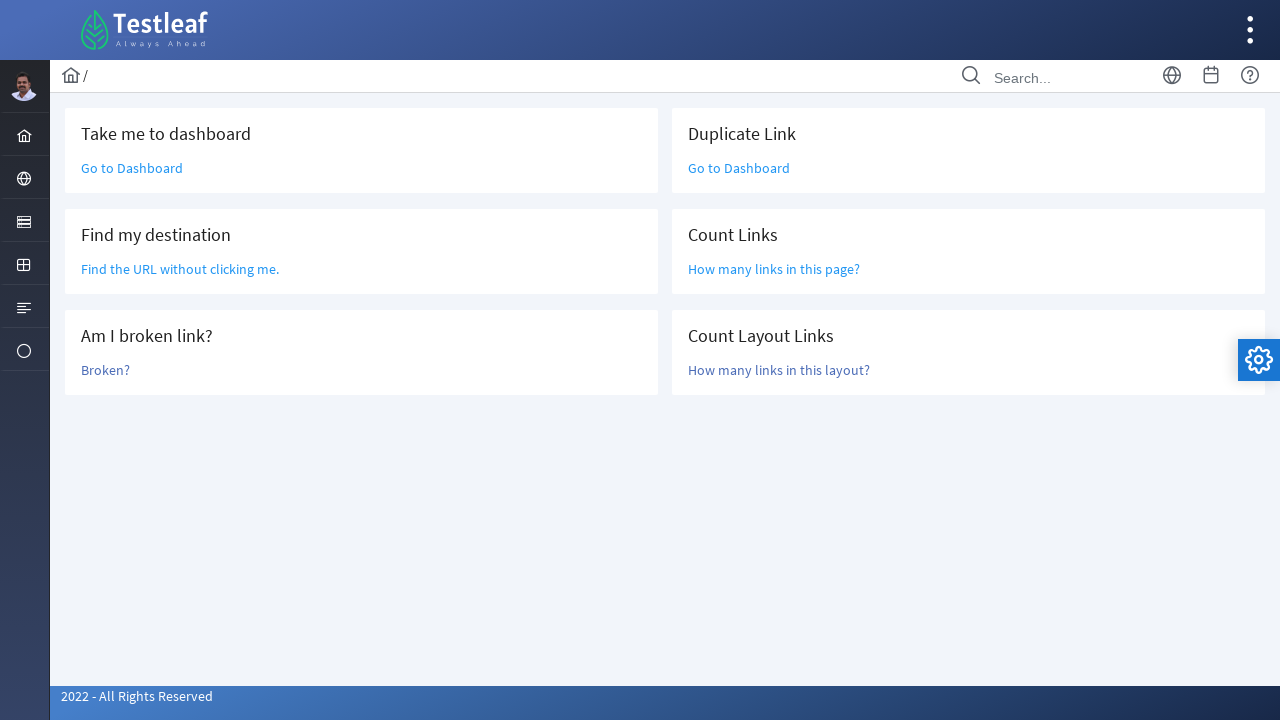